Tests navigation to goalkeeper gloves page by clicking on keepers image

Starting URL: https://soccerzone.com/

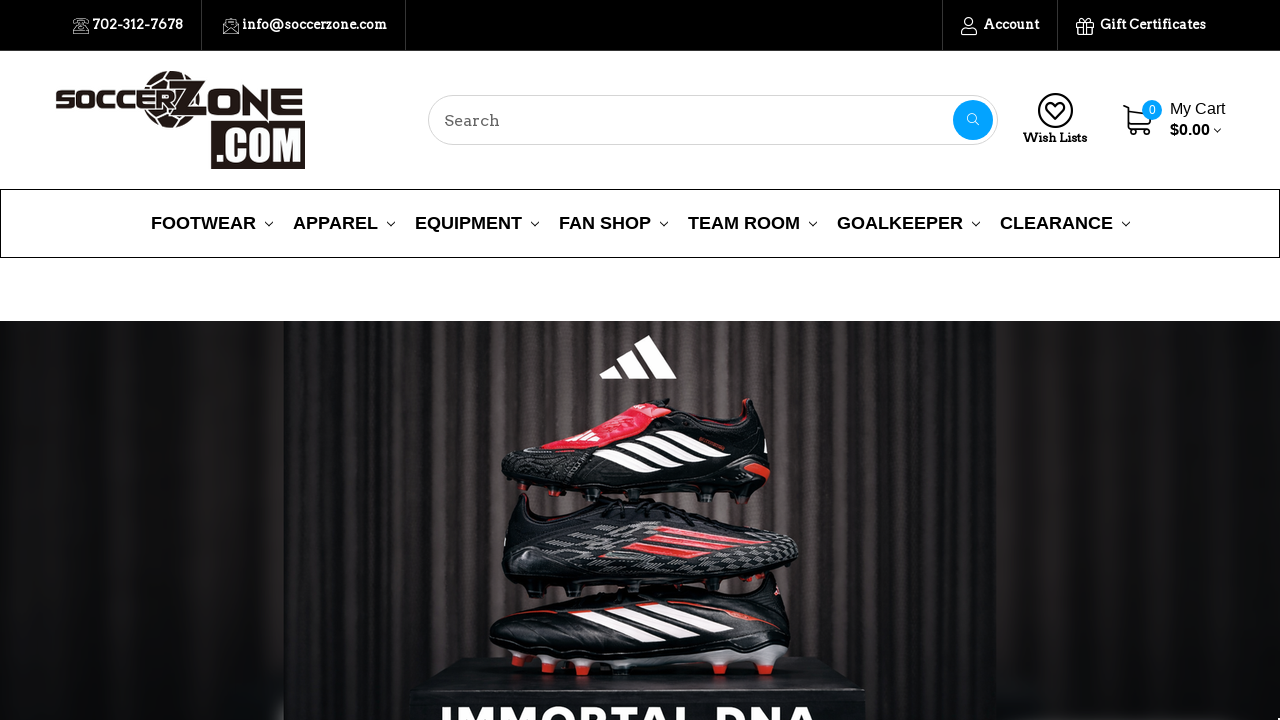

Clicked on keepers image to navigate to goalkeeper gloves page at (223, 361) on img[src='images/stencil/original/image-manager/keeps.png']
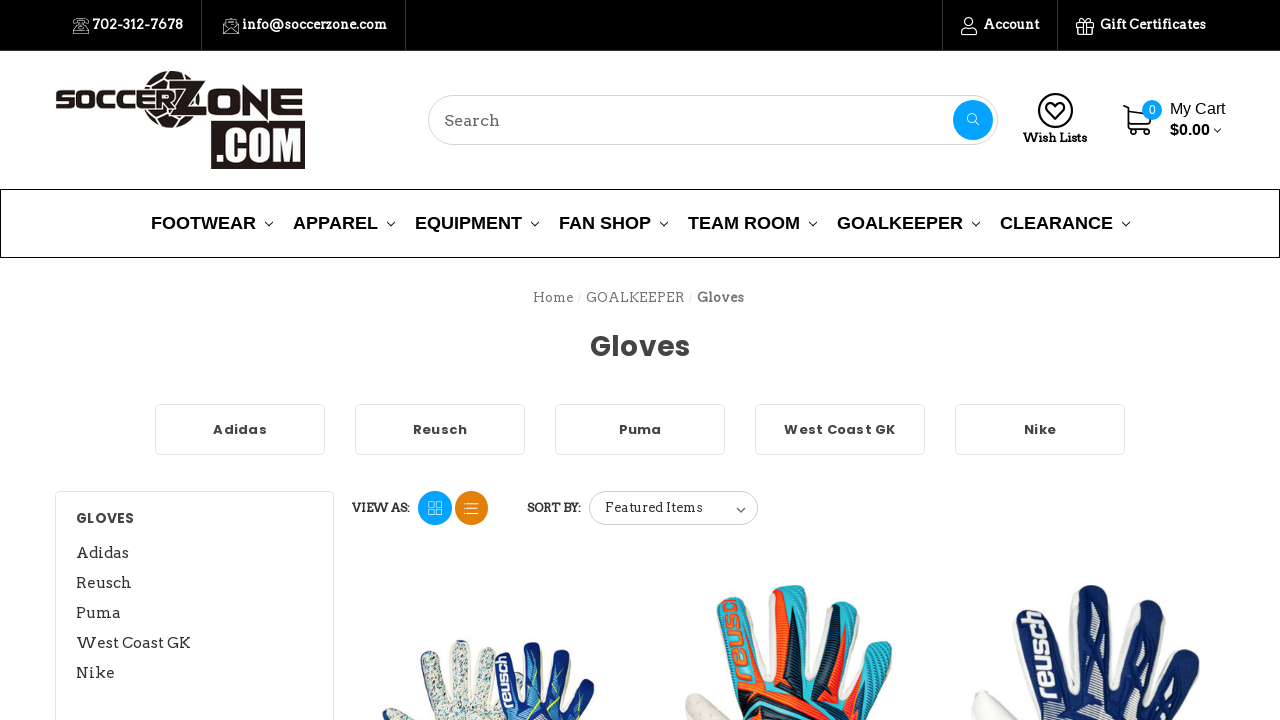

Verified navigation to goalkeeper gloves page at https://soccerzone.com/goalkeeper/gloves/
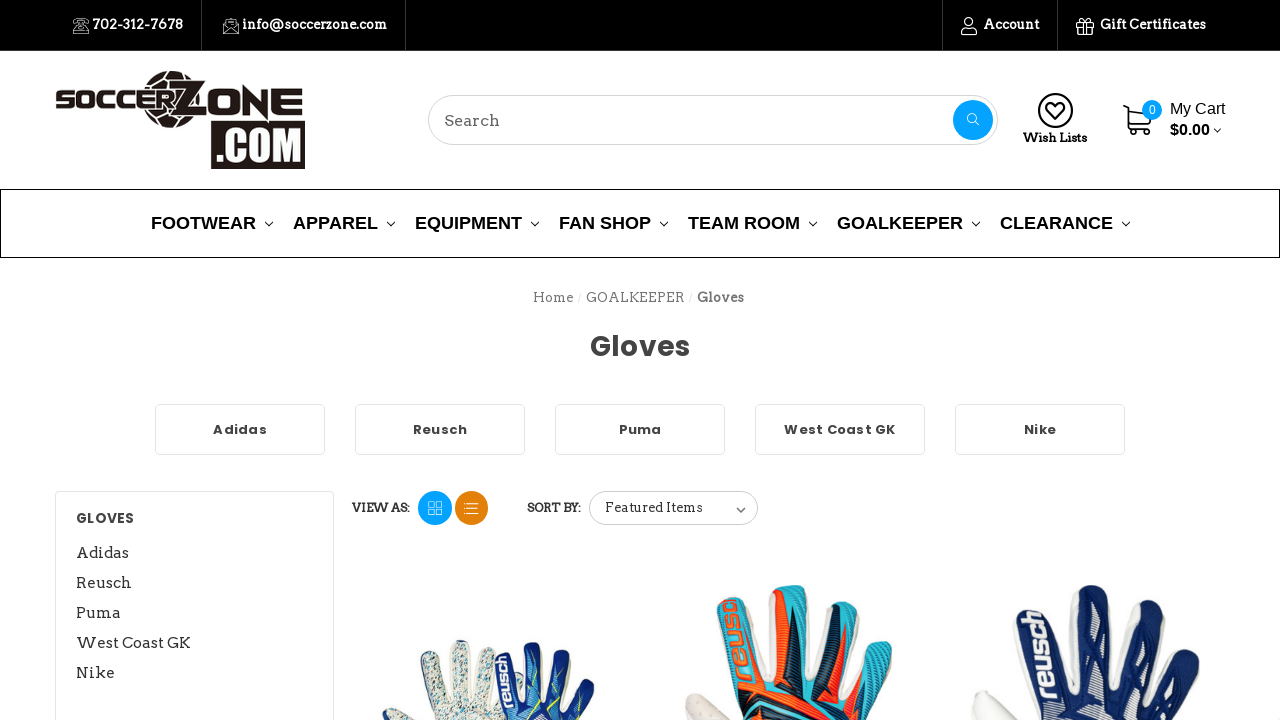

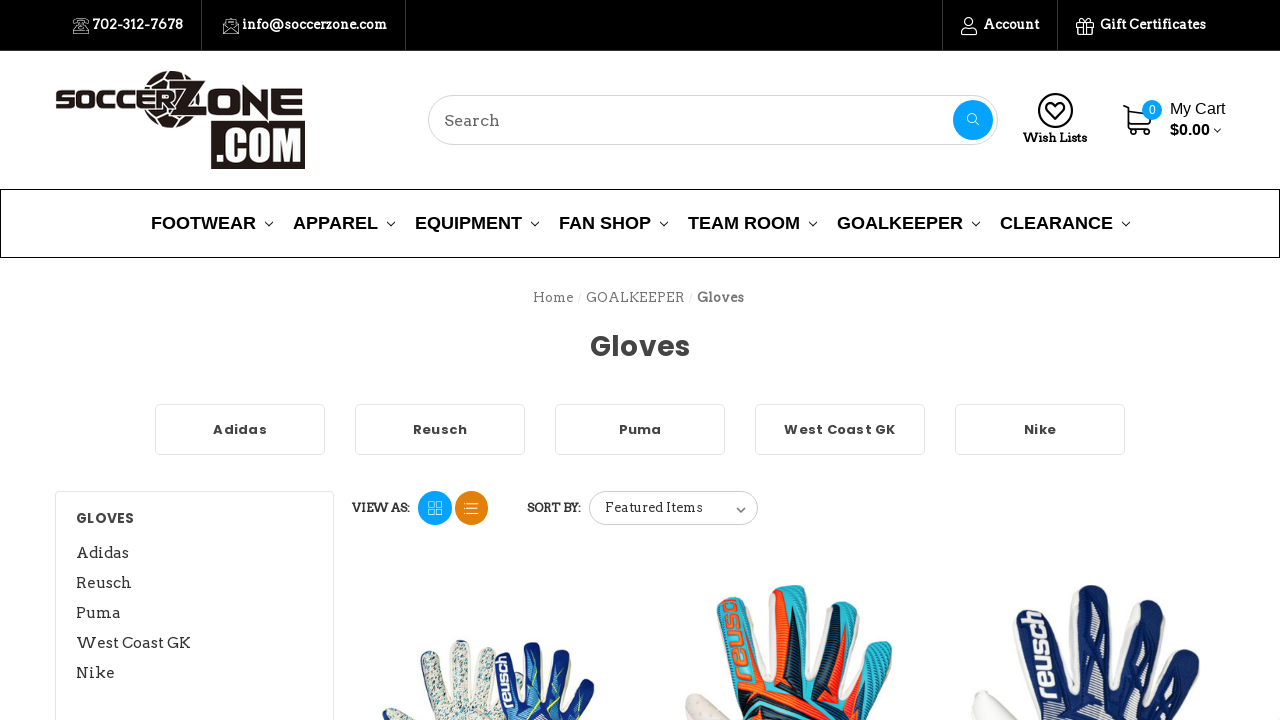